Tests double-click functionality on W3Schools tryit editor by clearing and filling a text field, then double-clicking a button to copy text

Starting URL: https://www.w3schools.com/tags/tryit.asp?filename=tryhtml5_ev_ondblclick3

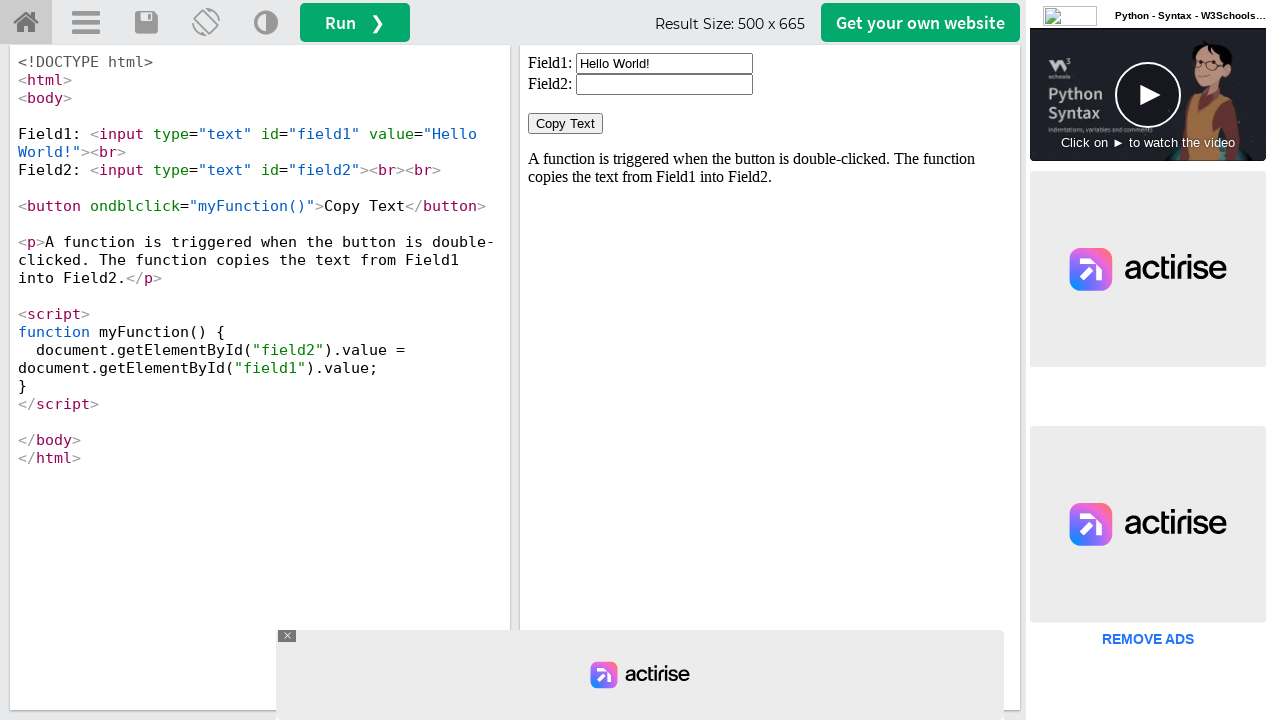

Located iframe with ID 'iframeResult'
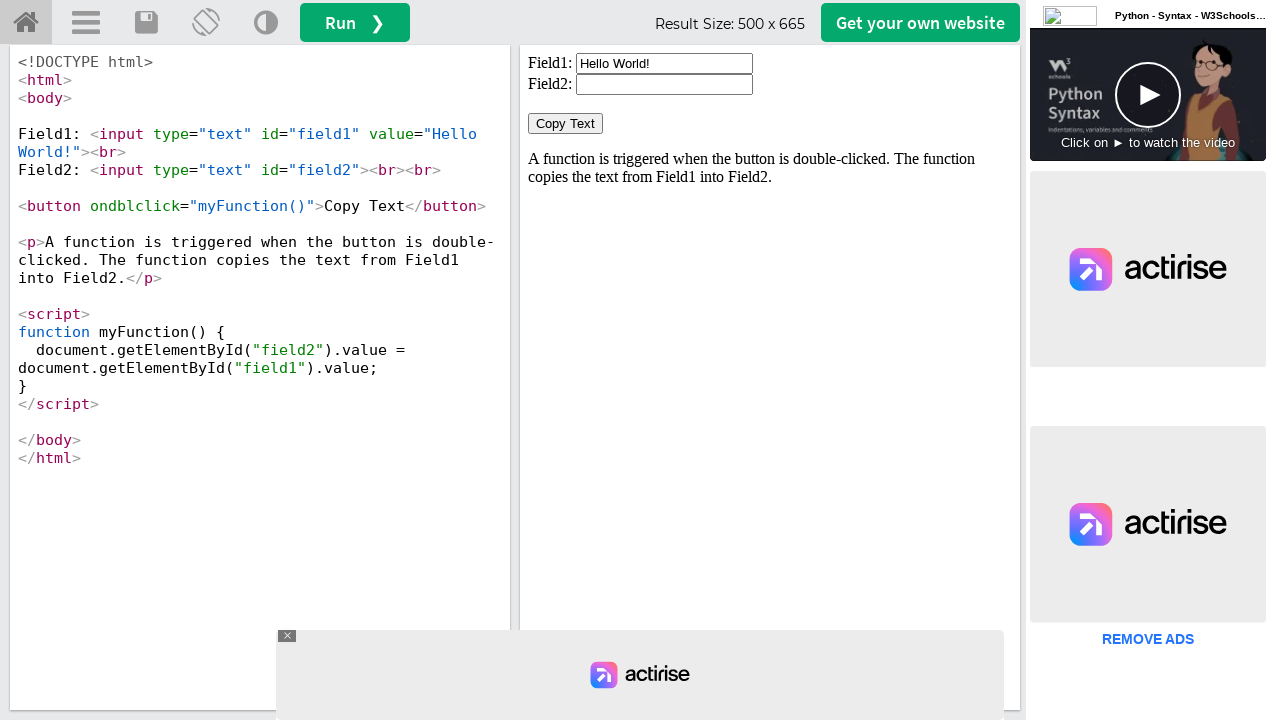

Cleared text field with ID 'field1' on iframe#iframeResult >> internal:control=enter-frame >> input#field1
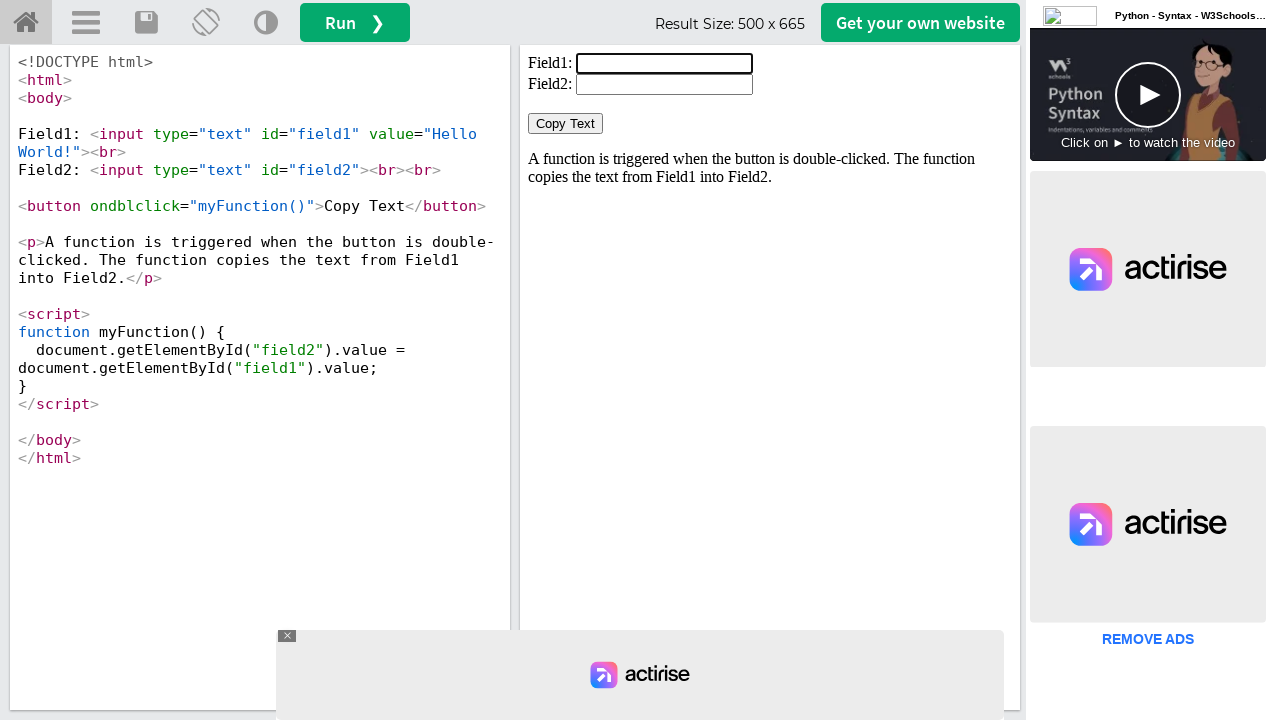

Filled text field with 'Welcome' on iframe#iframeResult >> internal:control=enter-frame >> input#field1
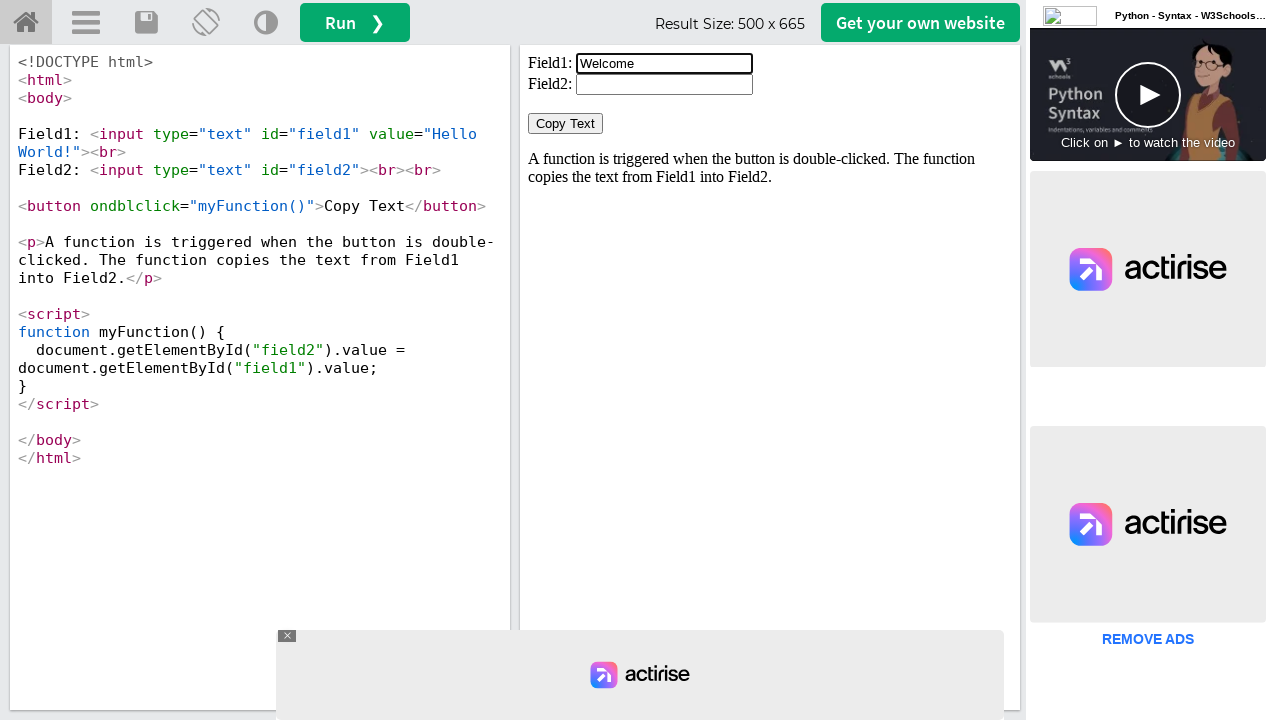

Double-clicked the 'Copy Text' button at (566, 124) on iframe#iframeResult >> internal:control=enter-frame >> button:has-text('Copy Tex
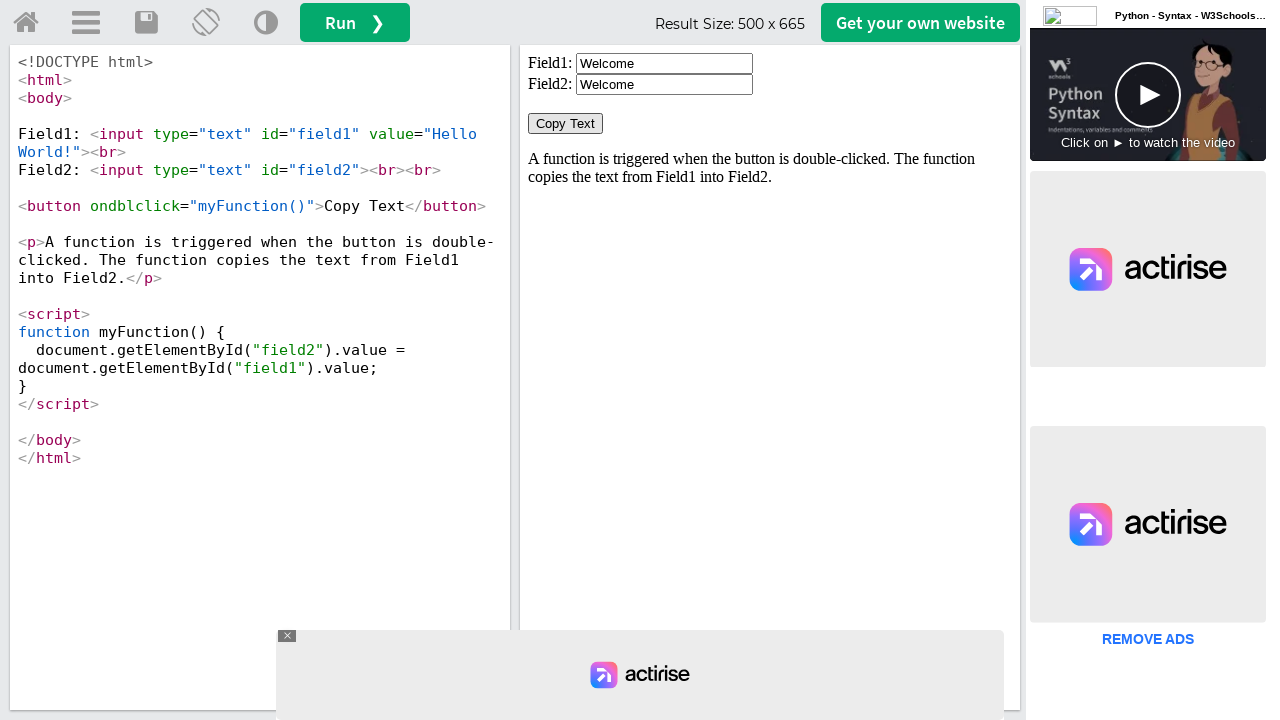

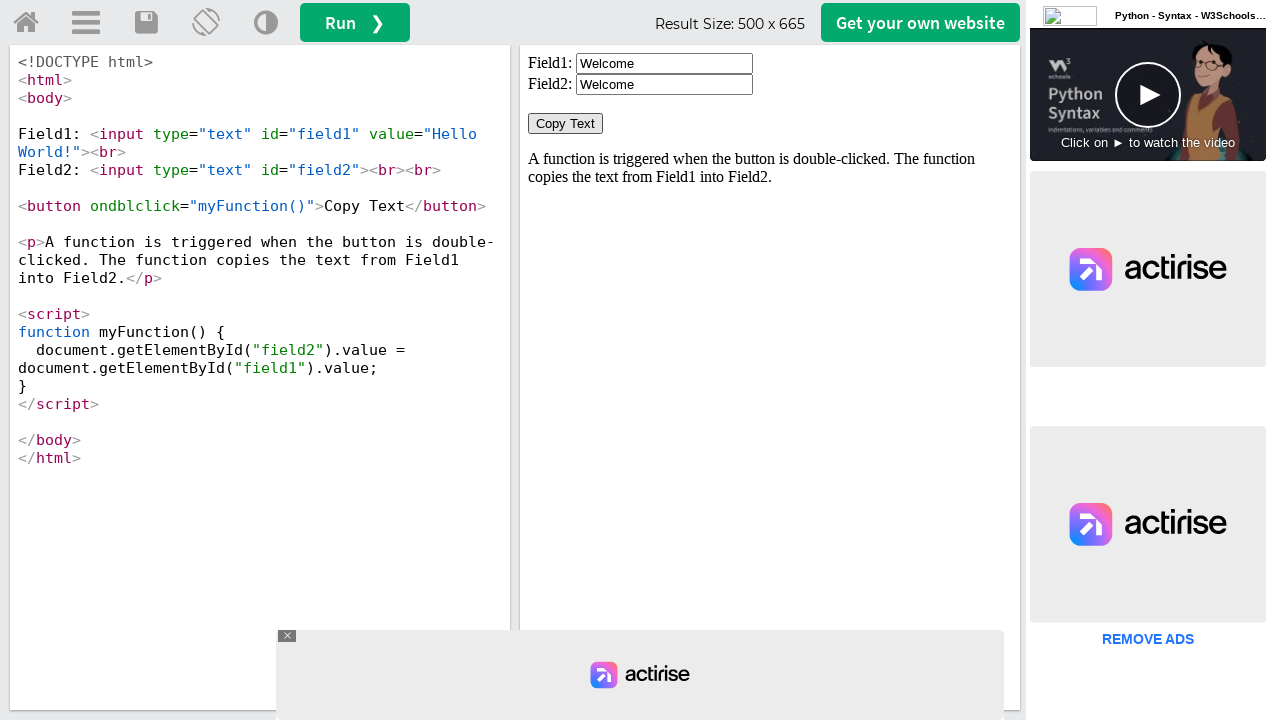